Tests a form submission by filling in first name, last name, and email fields, then clicking the submit button

Starting URL: http://secure-retreat-92358.herokuapp.com/

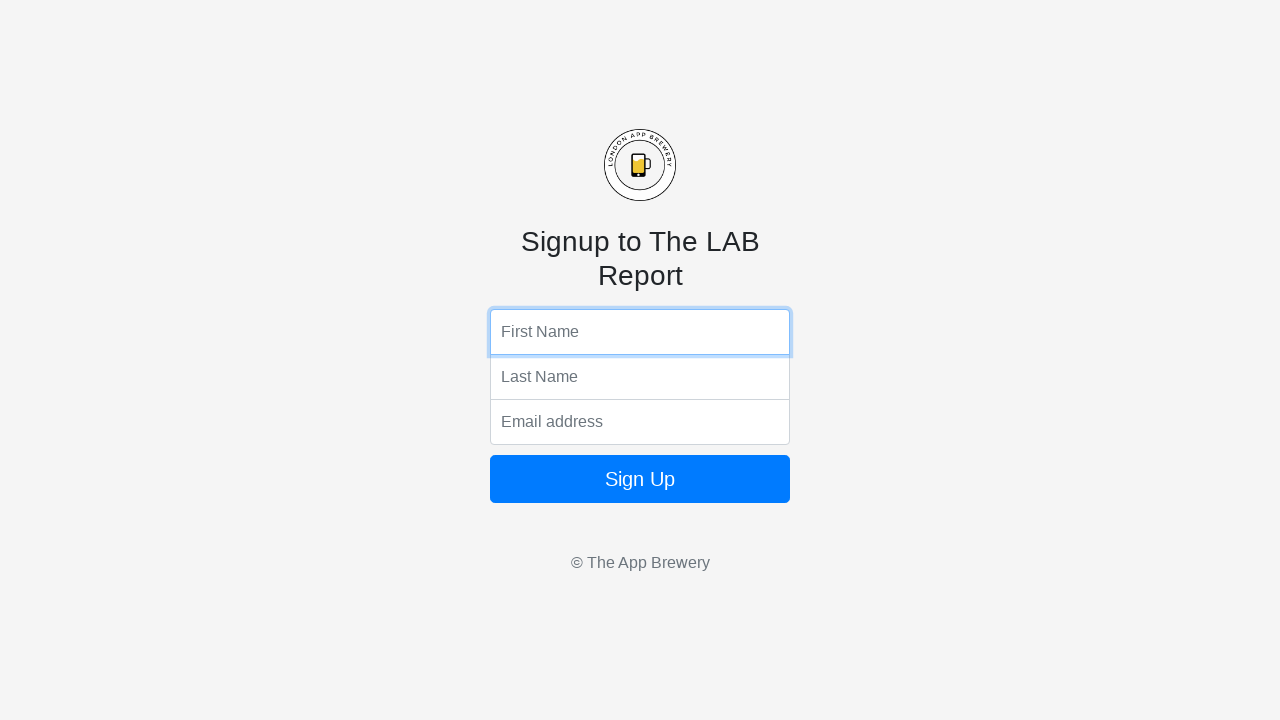

Filled first name field with 'Ryan' on input[name='fName']
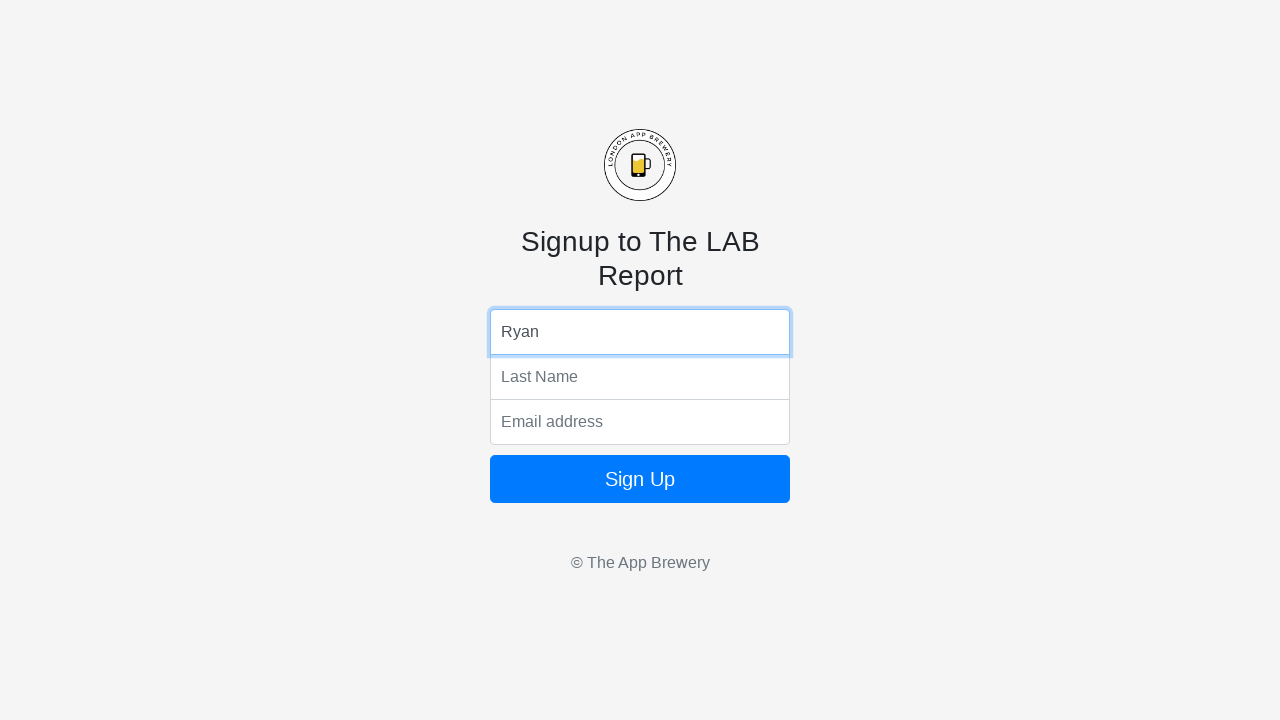

Filled last name field with 'Garcia' on input[name='lName']
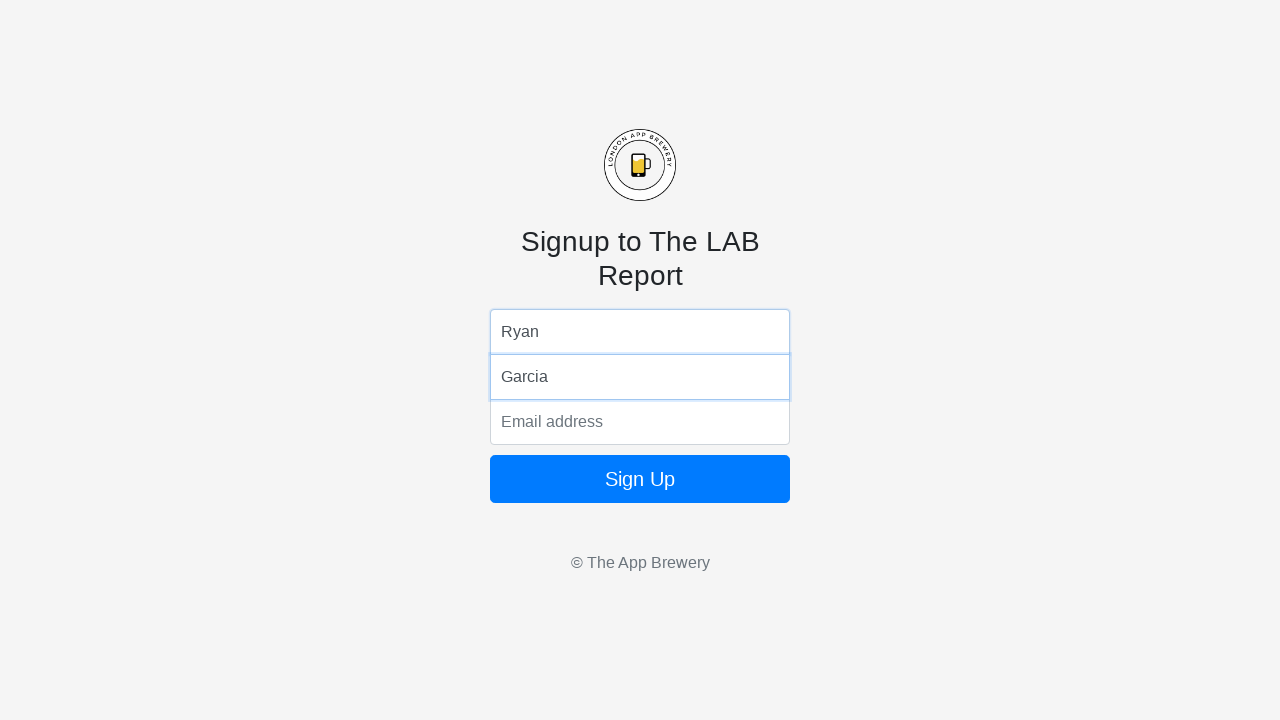

Filled email field with 'rg@garcia.com' on input[name='email']
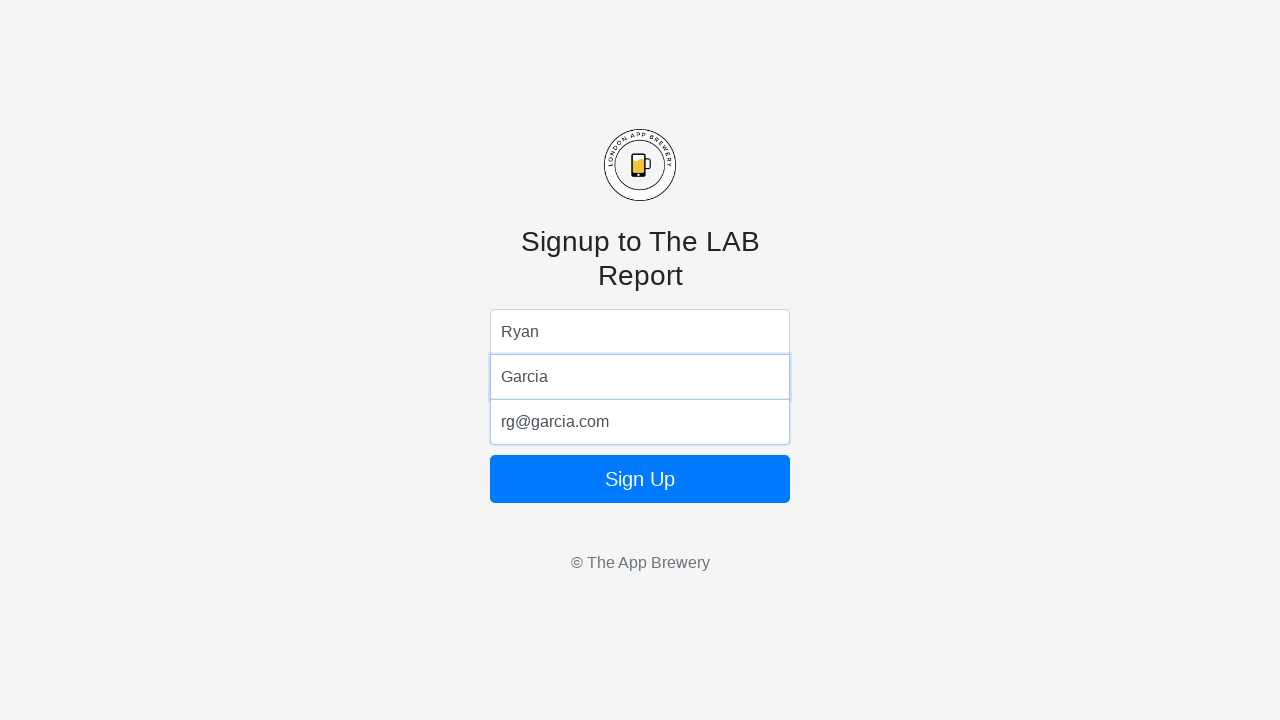

Clicked submit button to submit form at (640, 479) on button
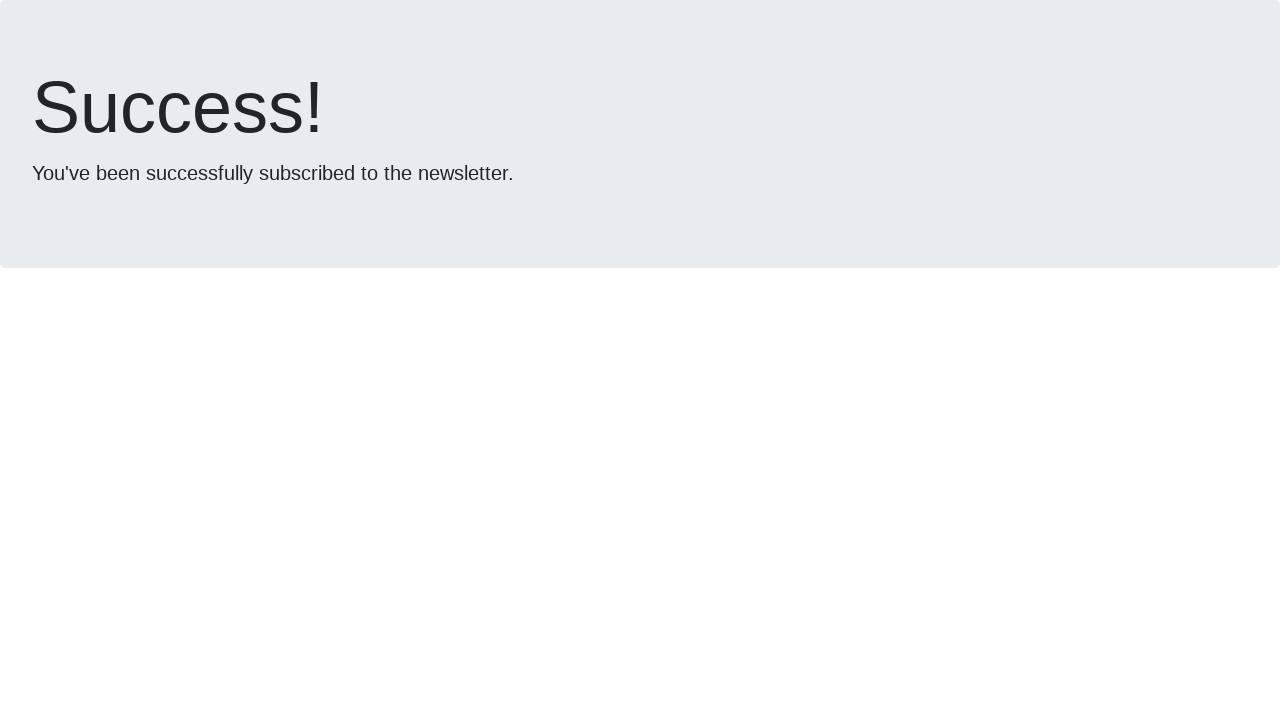

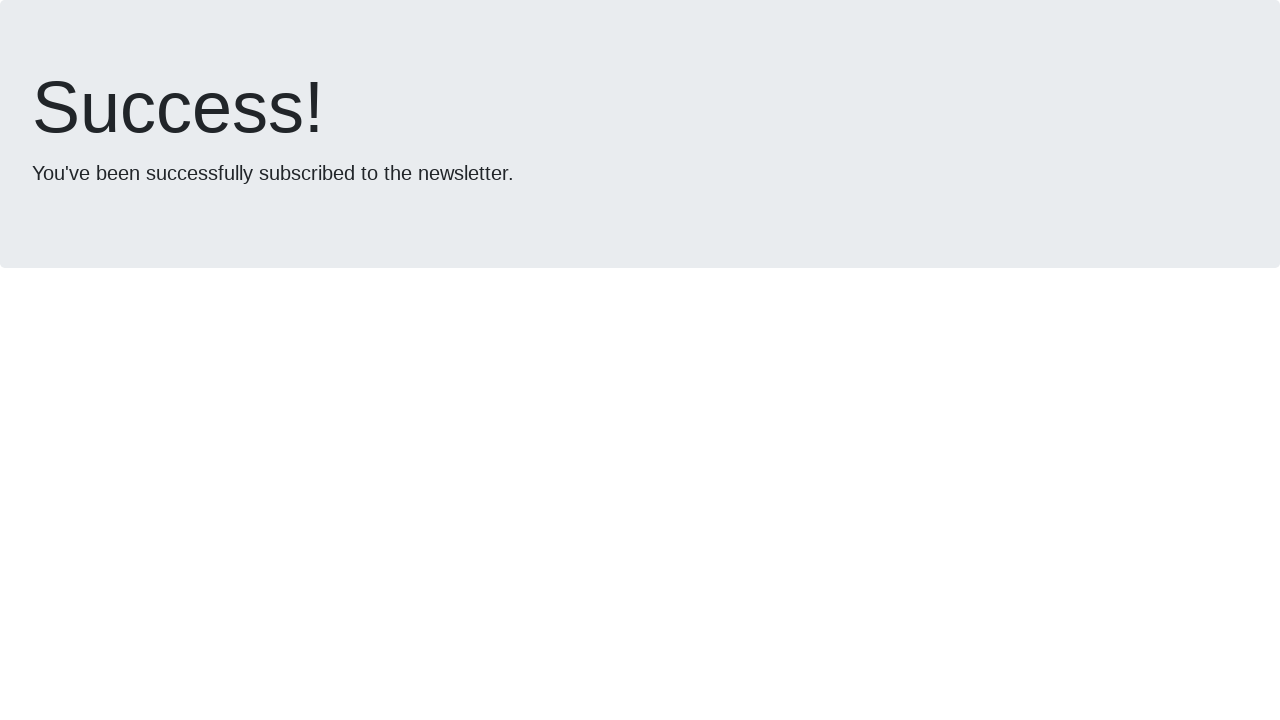